Tests checkbox functionality by verifying initial unchecked state, clicking to select, verifying selected state, and then unchecking. Also counts the total number of checkboxes on the page.

Starting URL: https://rahulshettyacademy.com/dropdownsPractise/

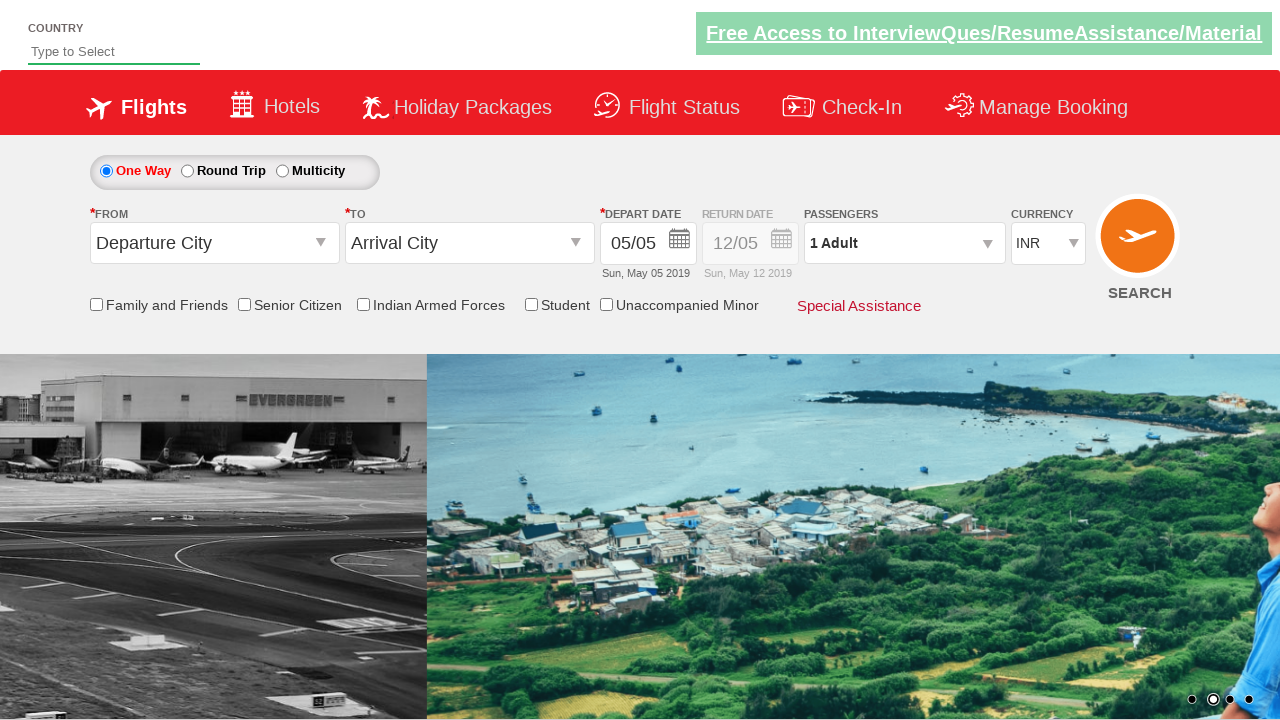

Located the 'friends and family' checkbox element
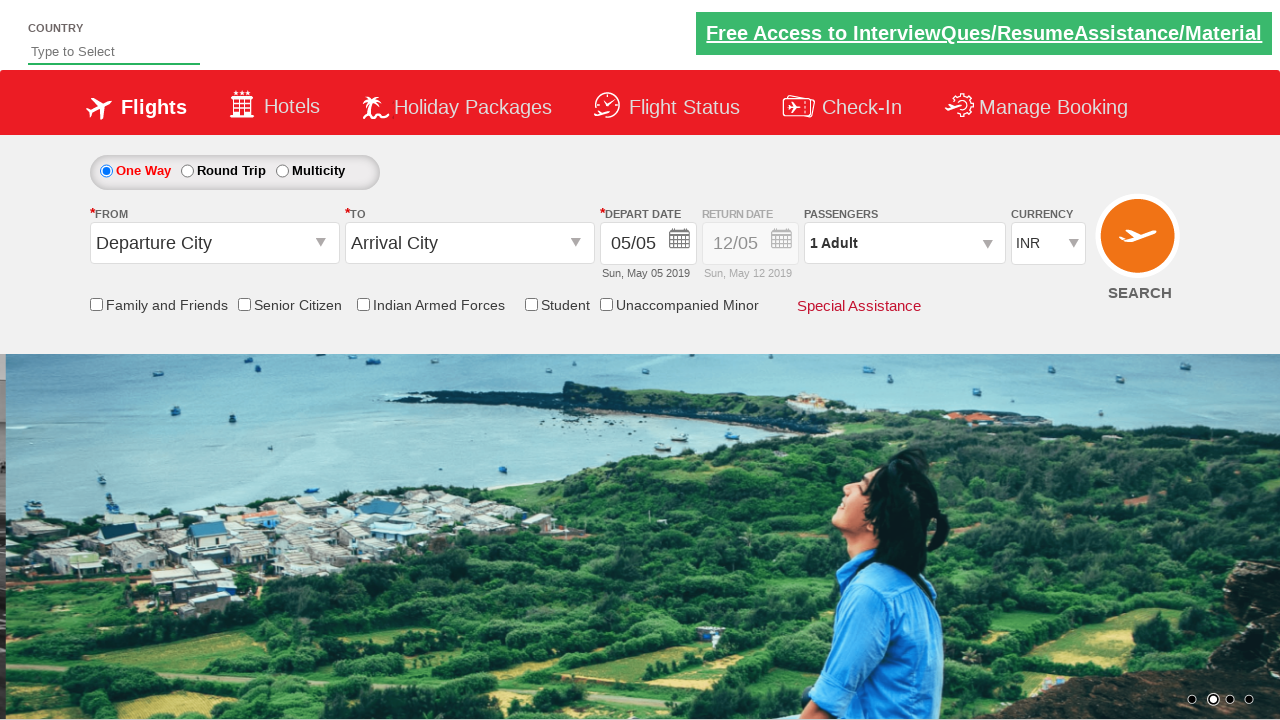

Verified that 'friends and family' checkbox is initially unchecked
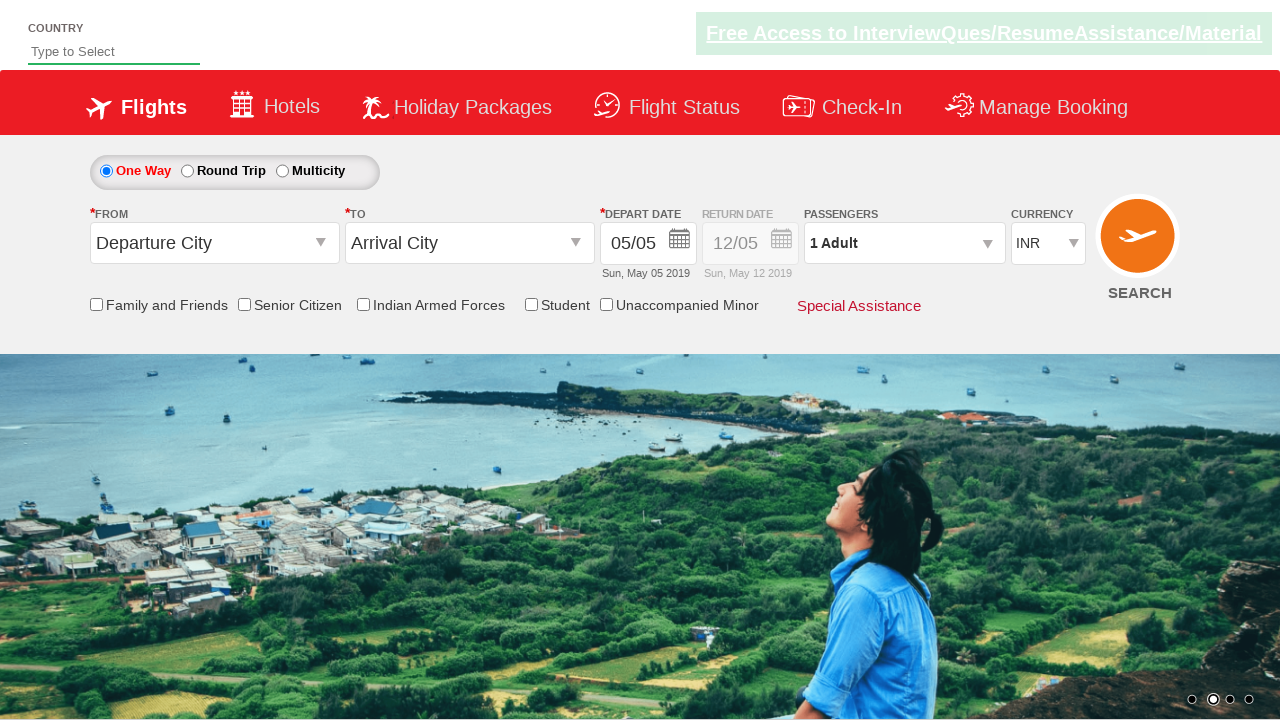

Clicked the 'friends and family' checkbox to select it at (96, 304) on input[id*='friendsandfamily']
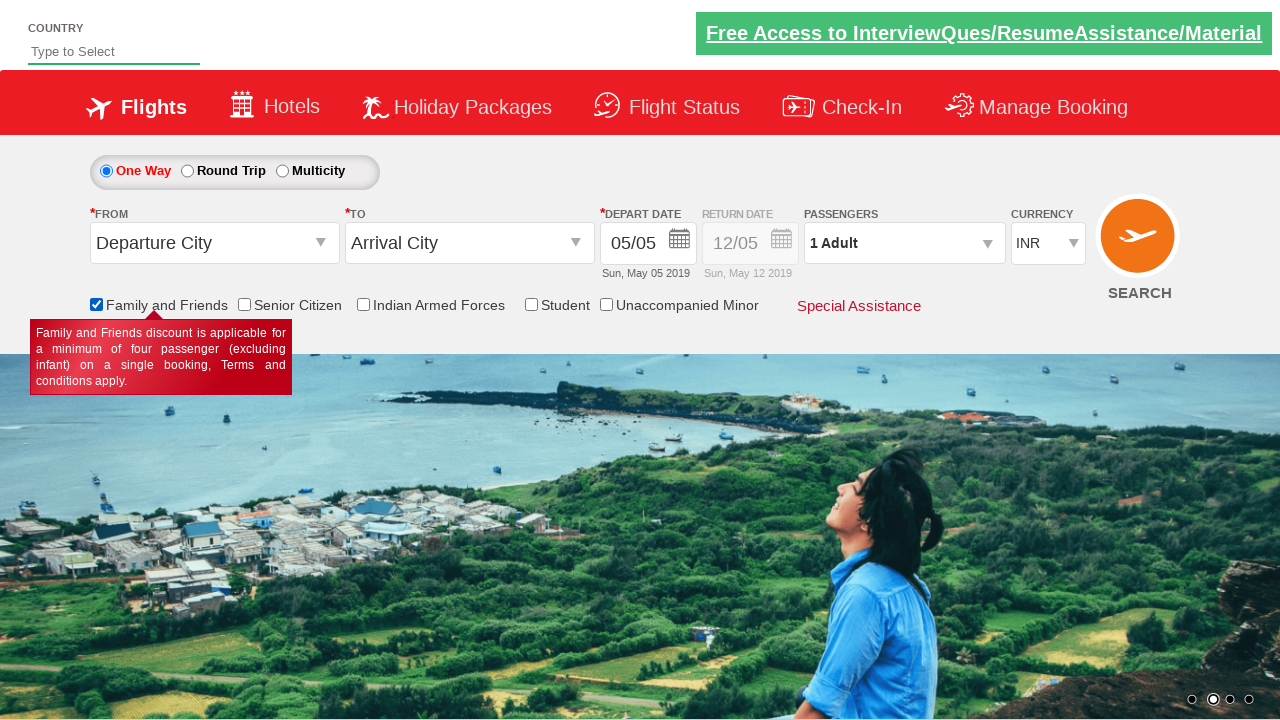

Verified that 'friends and family' checkbox is now checked
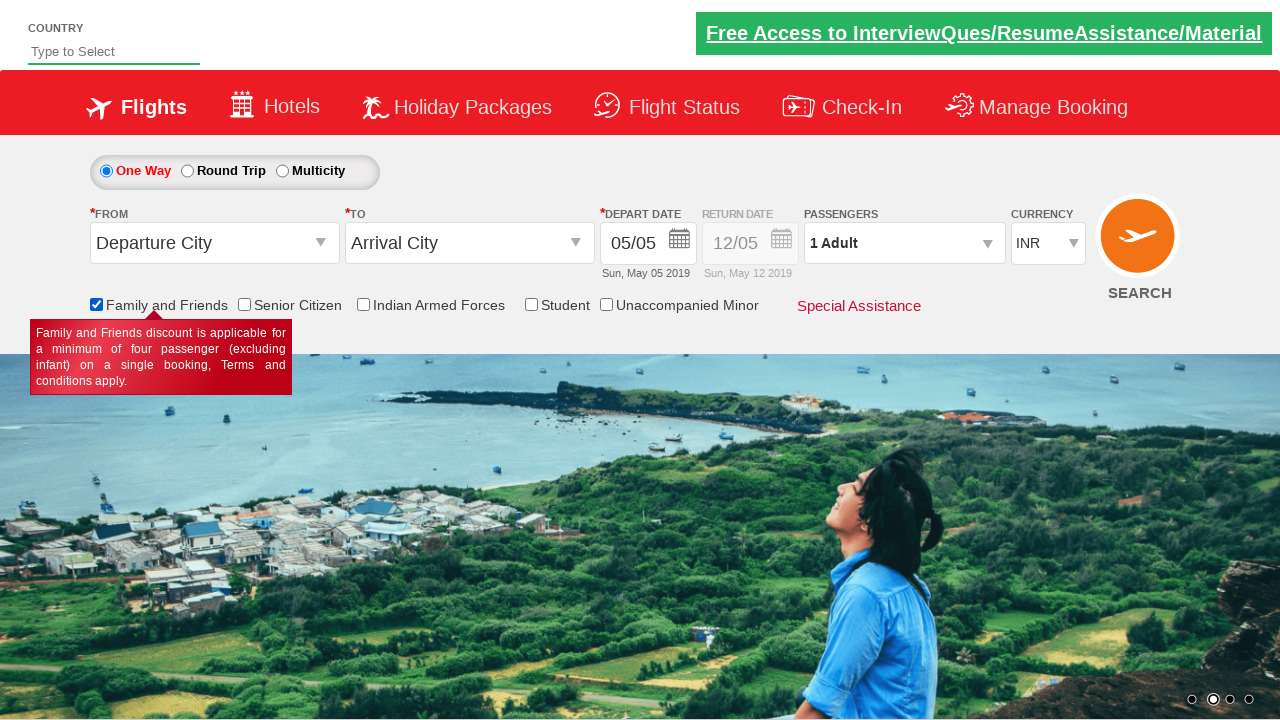

Waited 2 seconds before unchecking
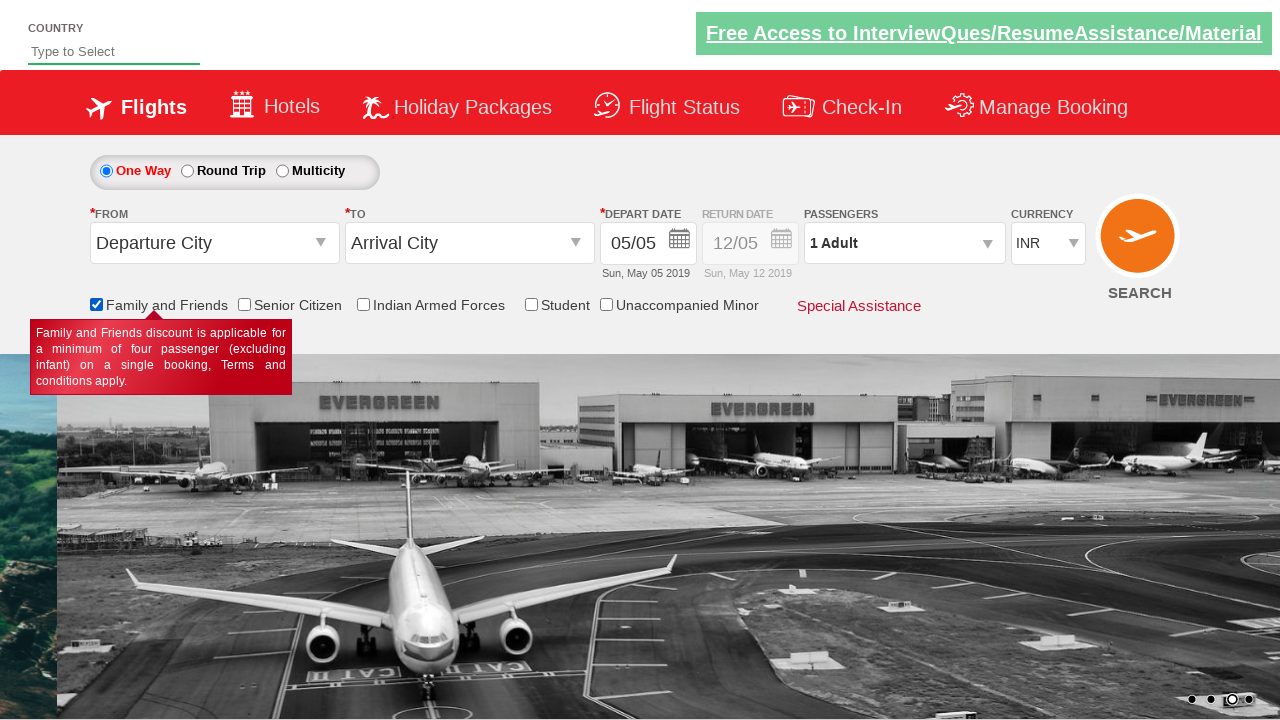

Clicked the 'friends and family' checkbox to uncheck it at (96, 304) on input[id*='friendsandfamily']
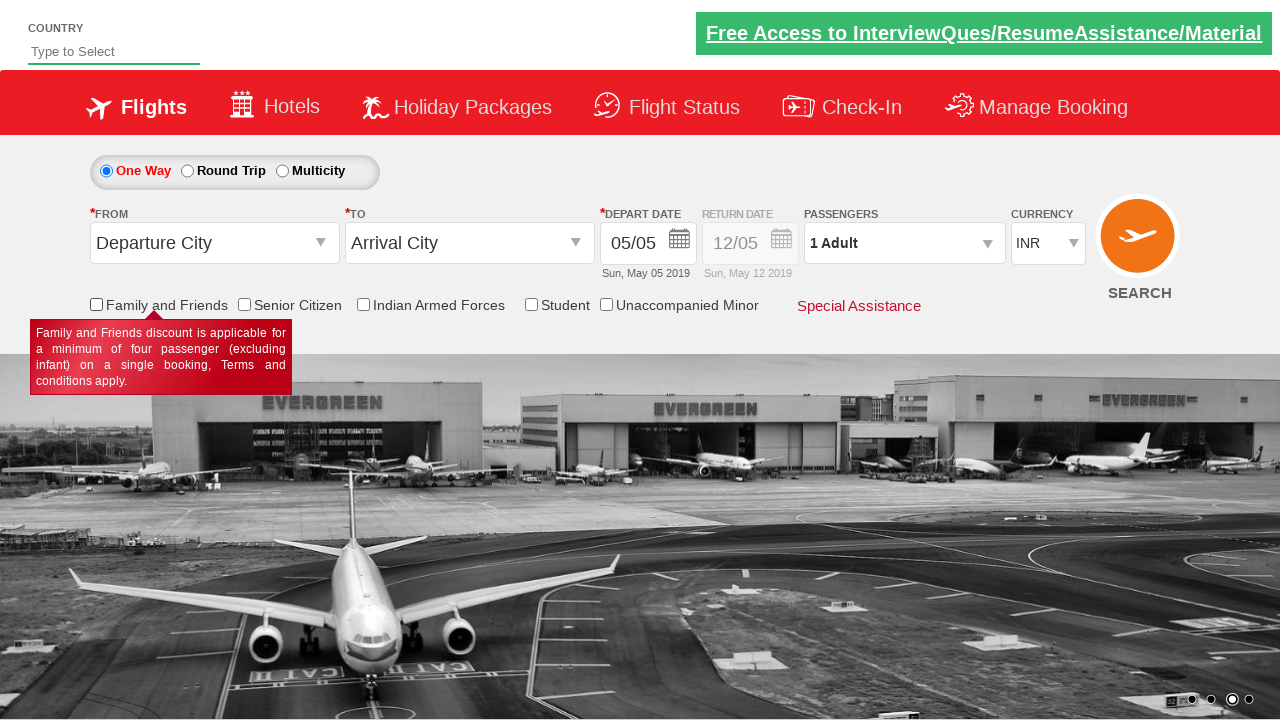

Located all checkbox elements on the page
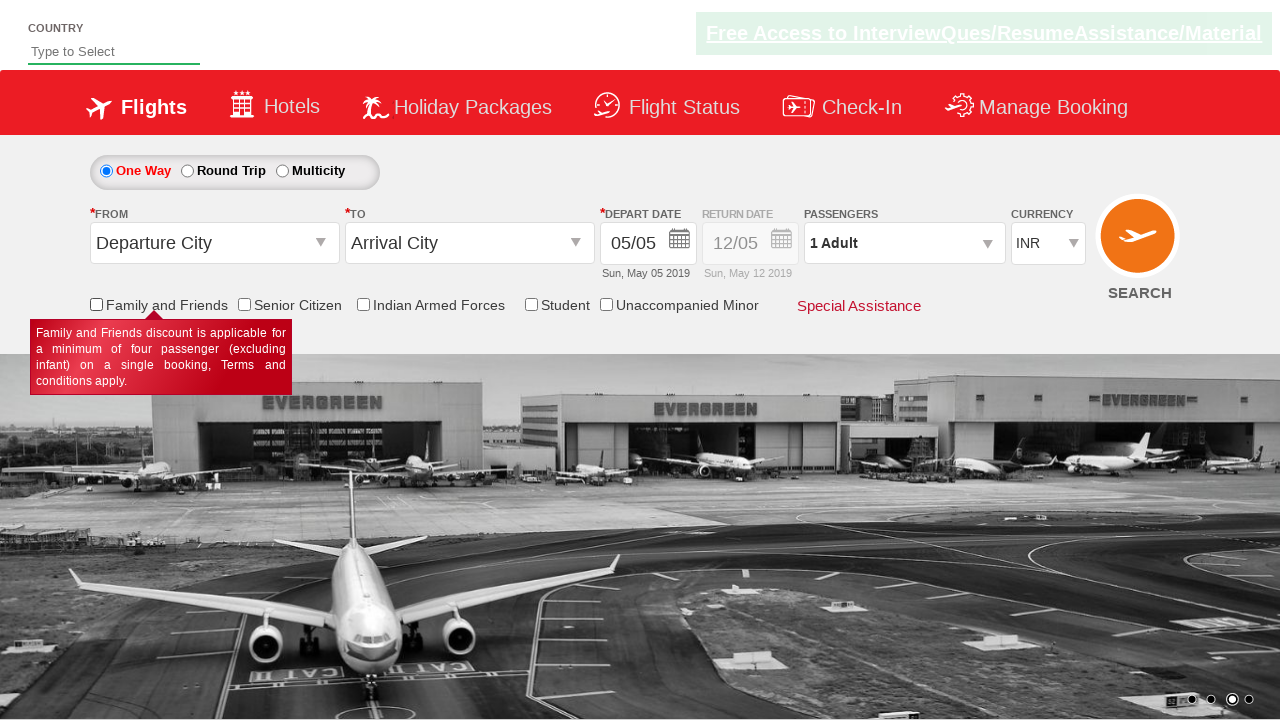

Counted total of 6 checkboxes on the page
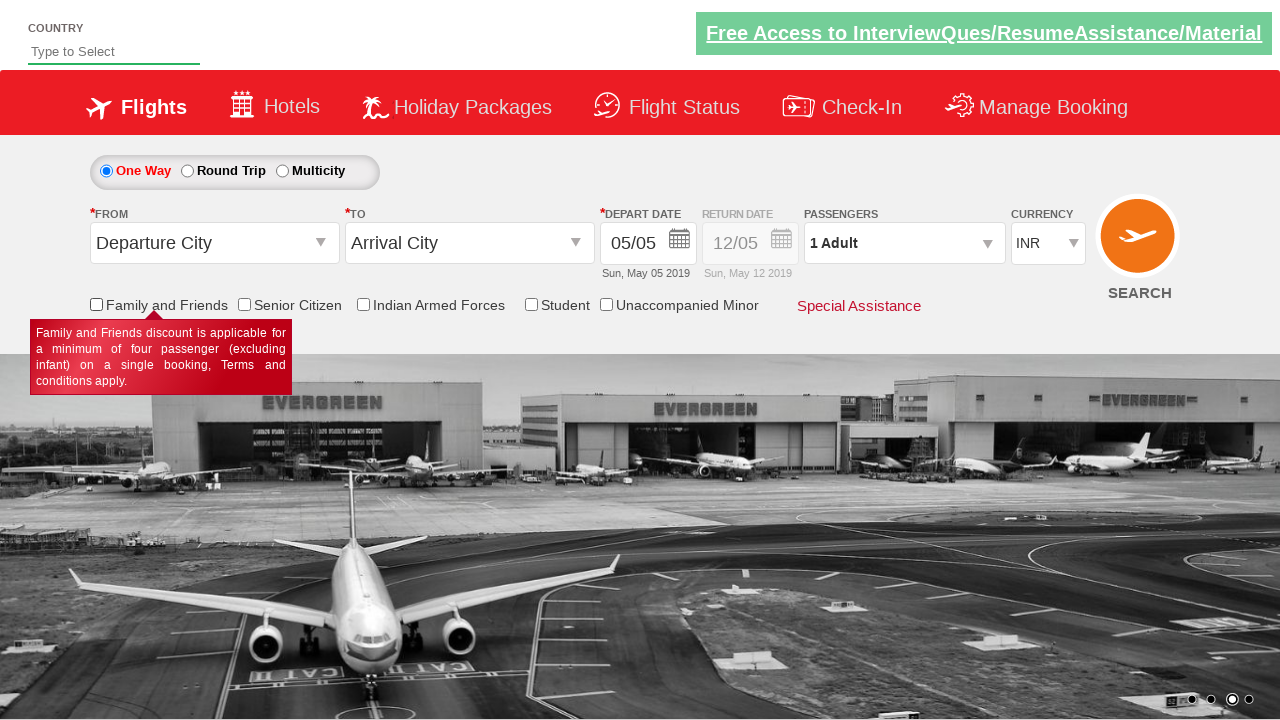

Verified that total checkbox count is 6 as expected
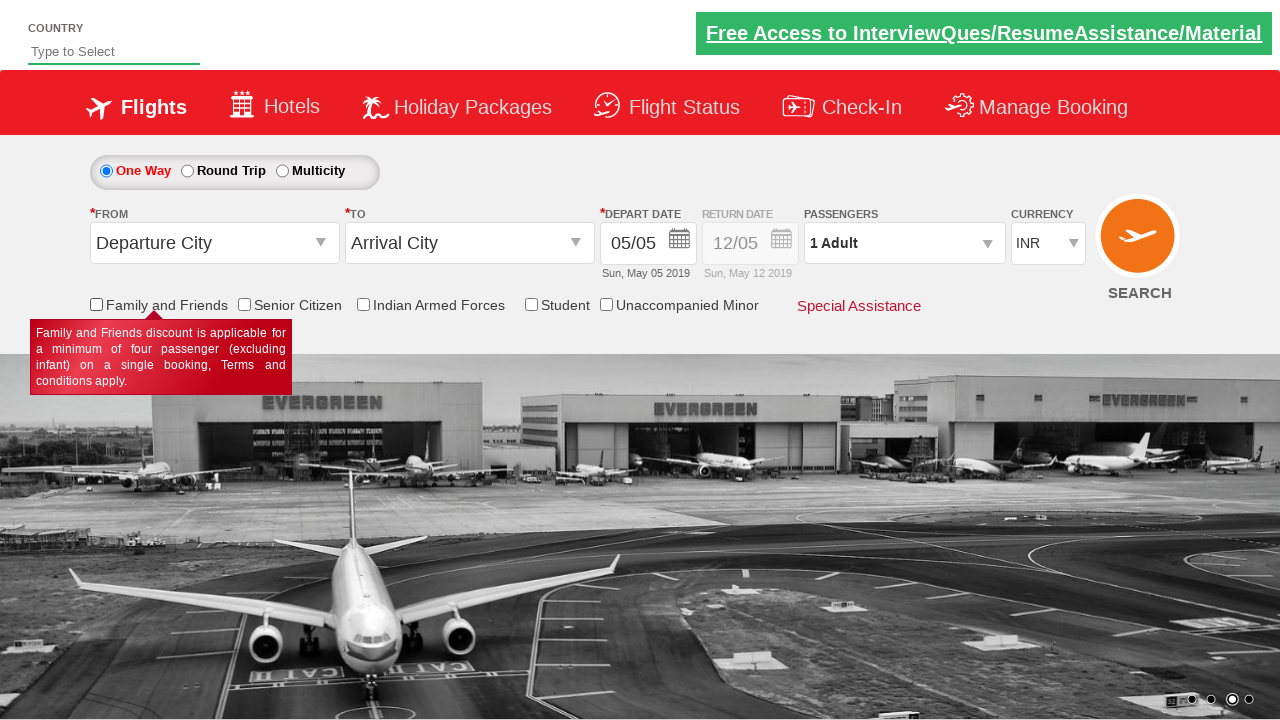

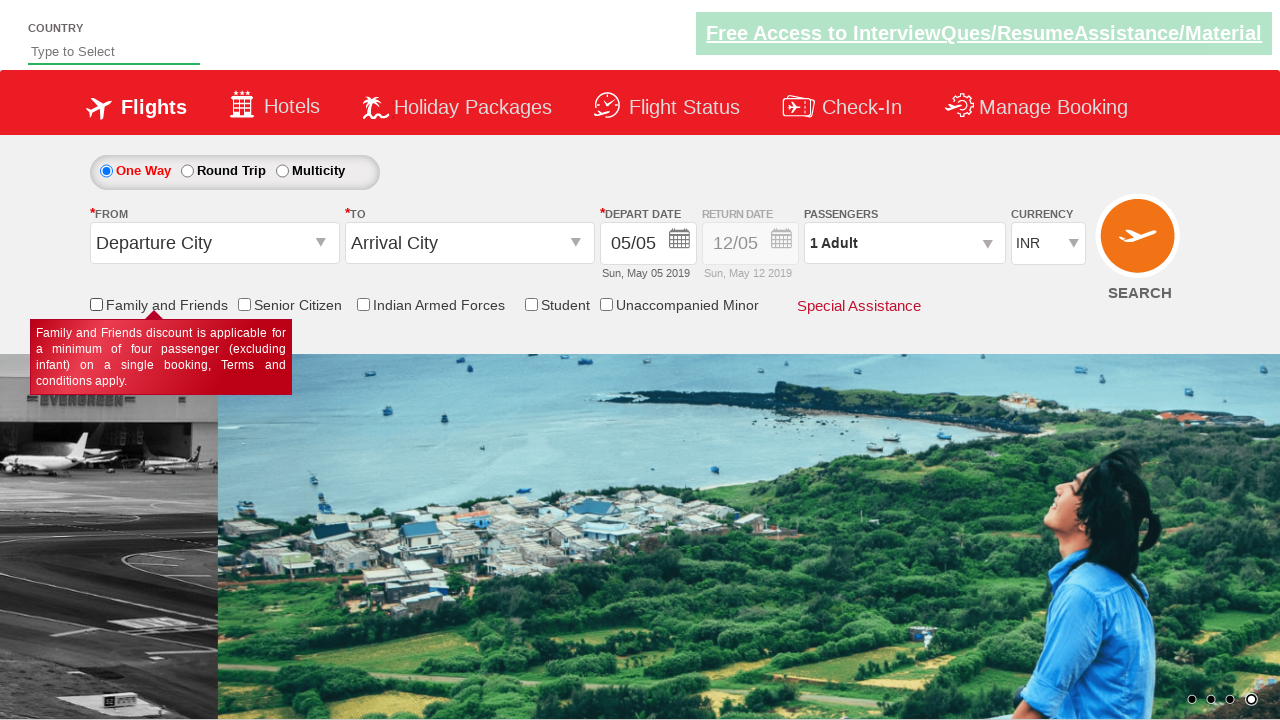